Navigates to the Applitools demo app login page and clicks the log-in button to proceed to the app window

Starting URL: https://demo.applitools.com

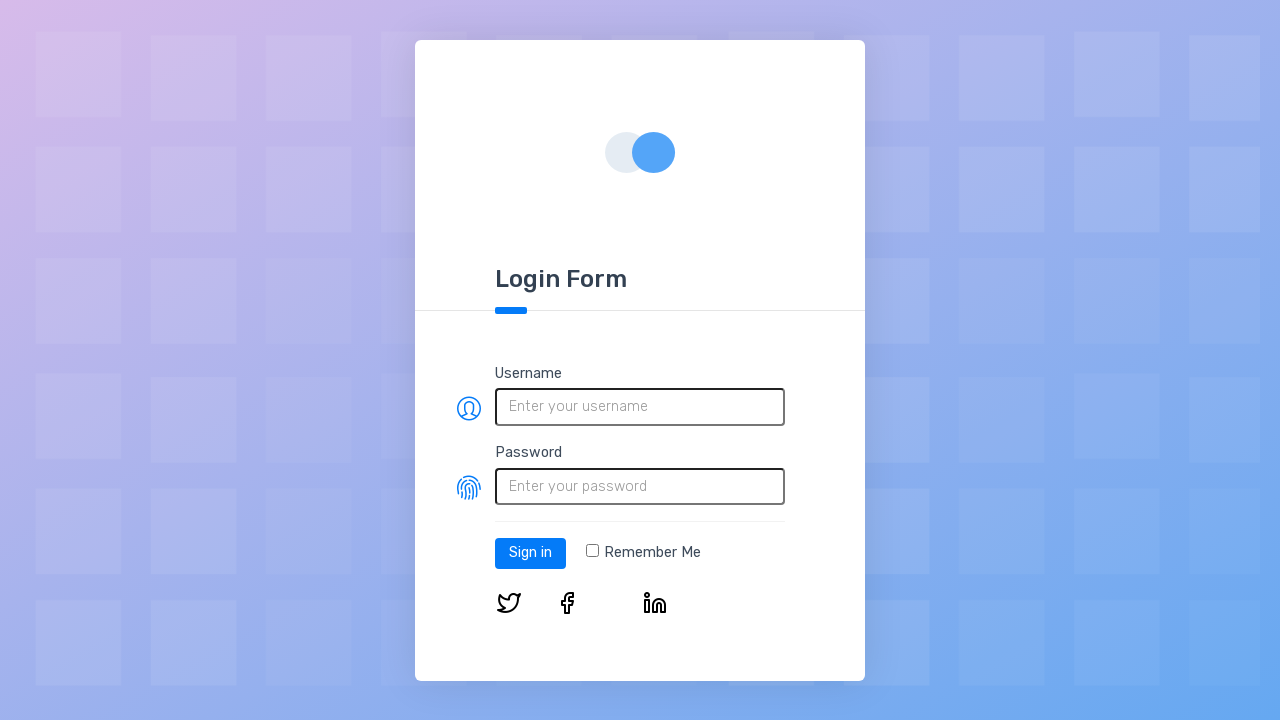

Navigated to Applitools demo app login page
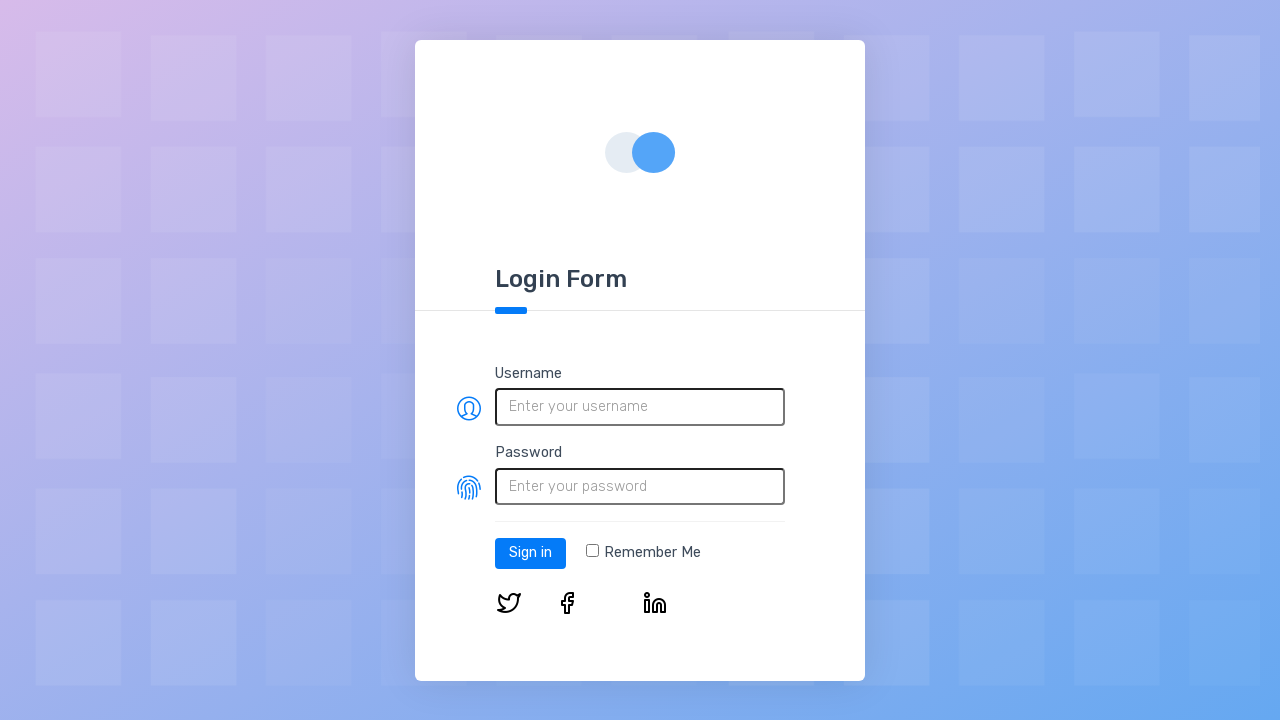

Login button loaded on the page
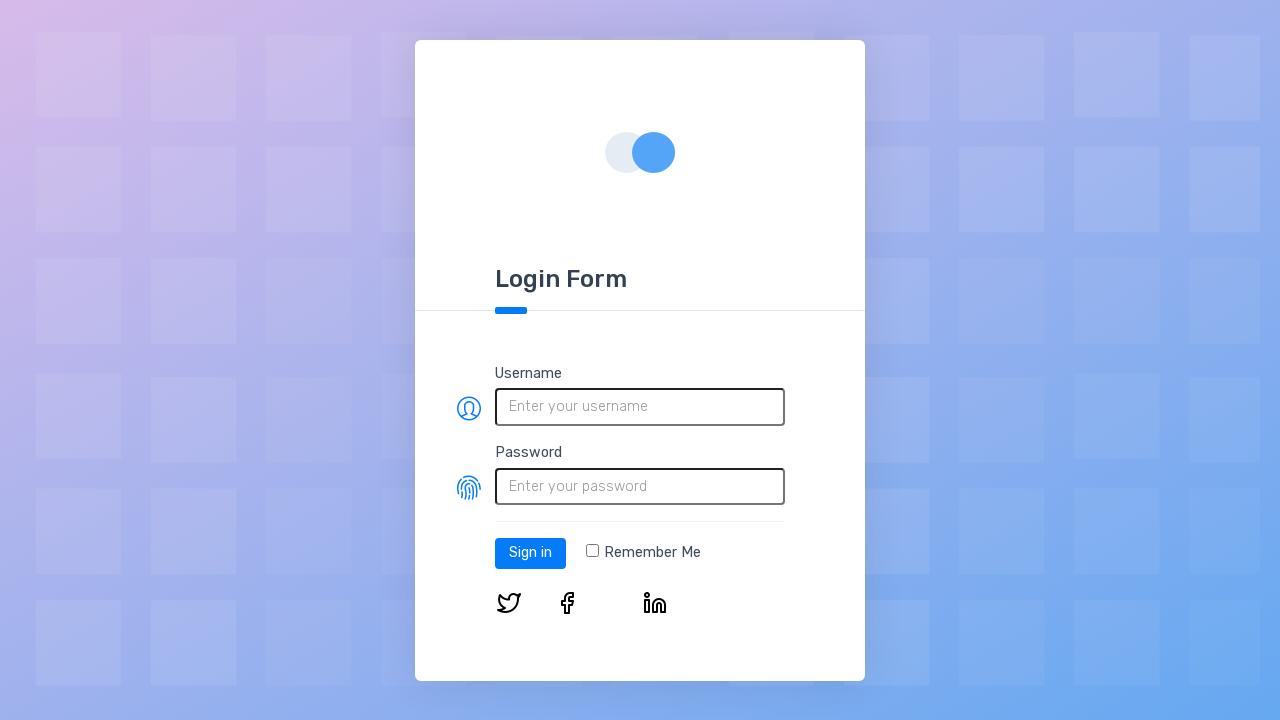

Clicked the log-in button at (530, 553) on #log-in
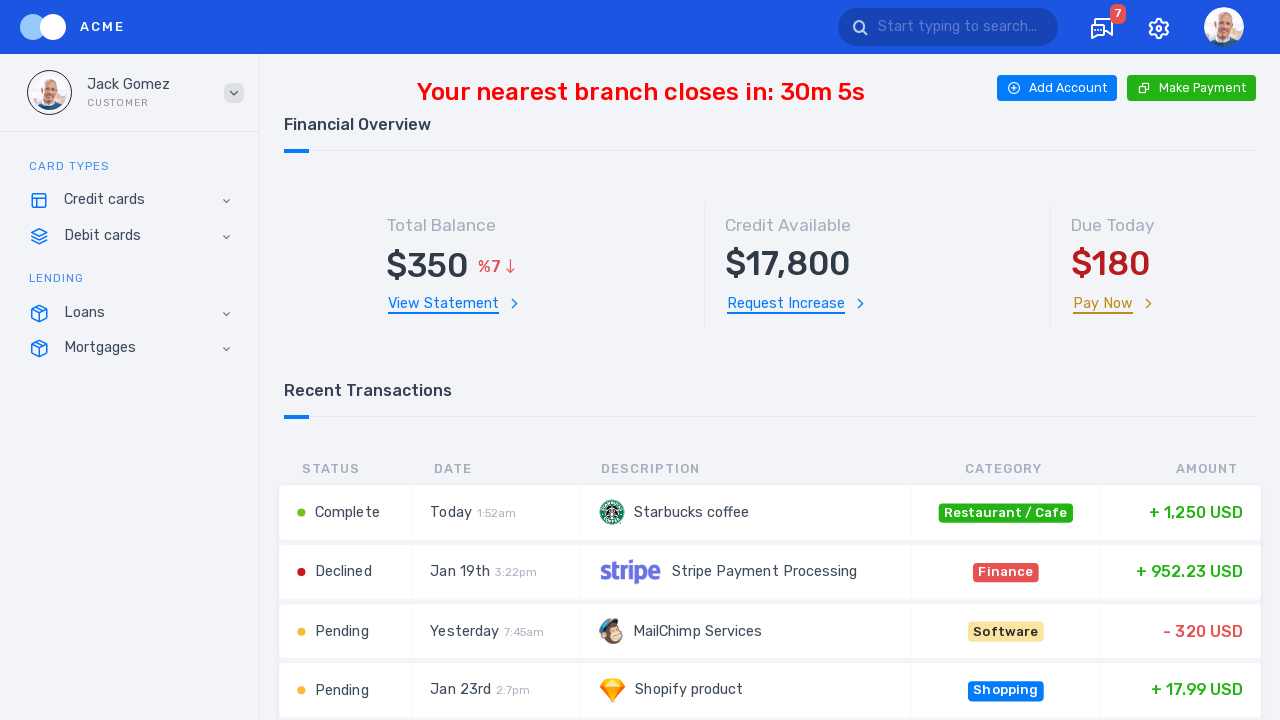

App window loaded after login
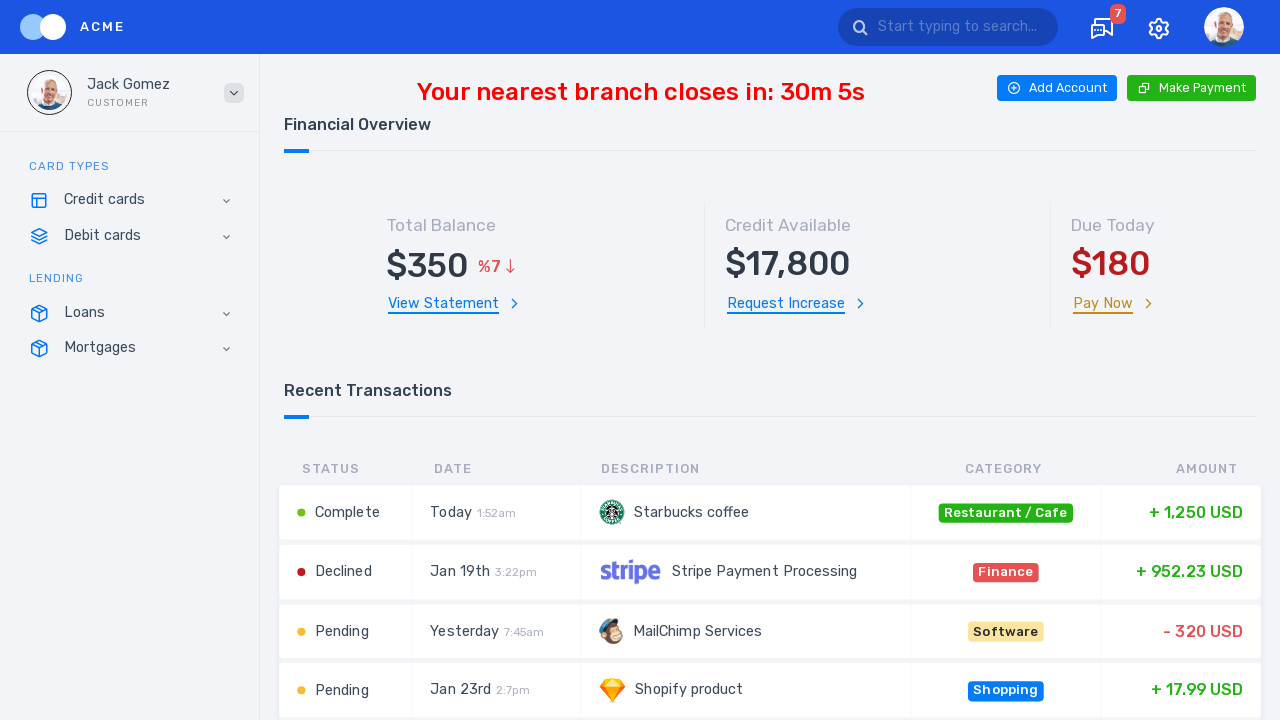

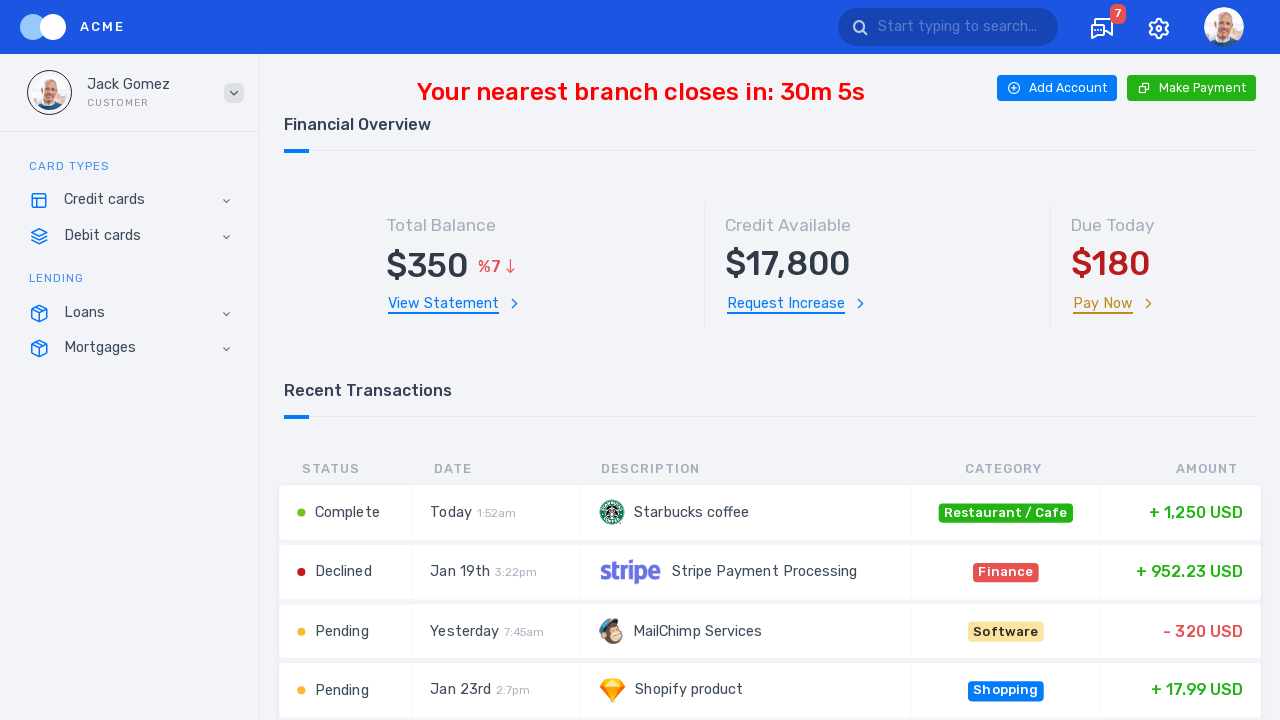